Tests dropdown selection by iterating through all options and clicking on "Option 1" when found

Starting URL: https://the-internet.herokuapp.com/dropdown

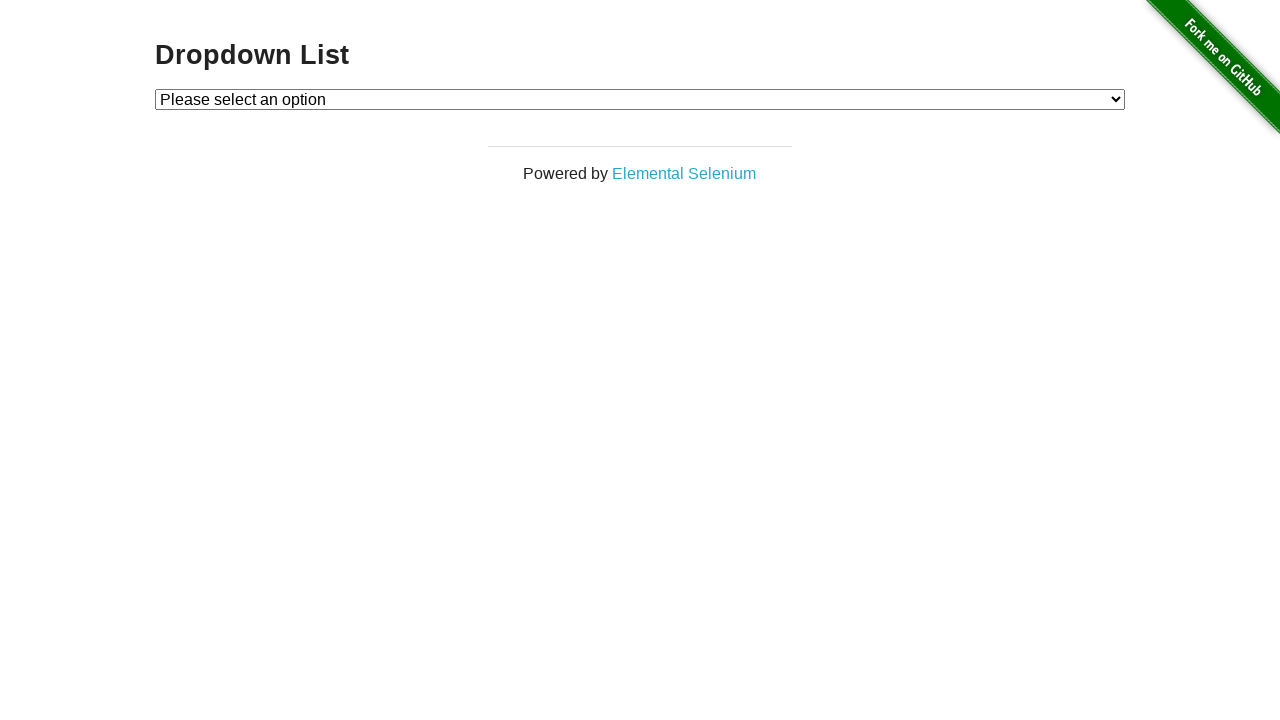

Waited for dropdown element to be present
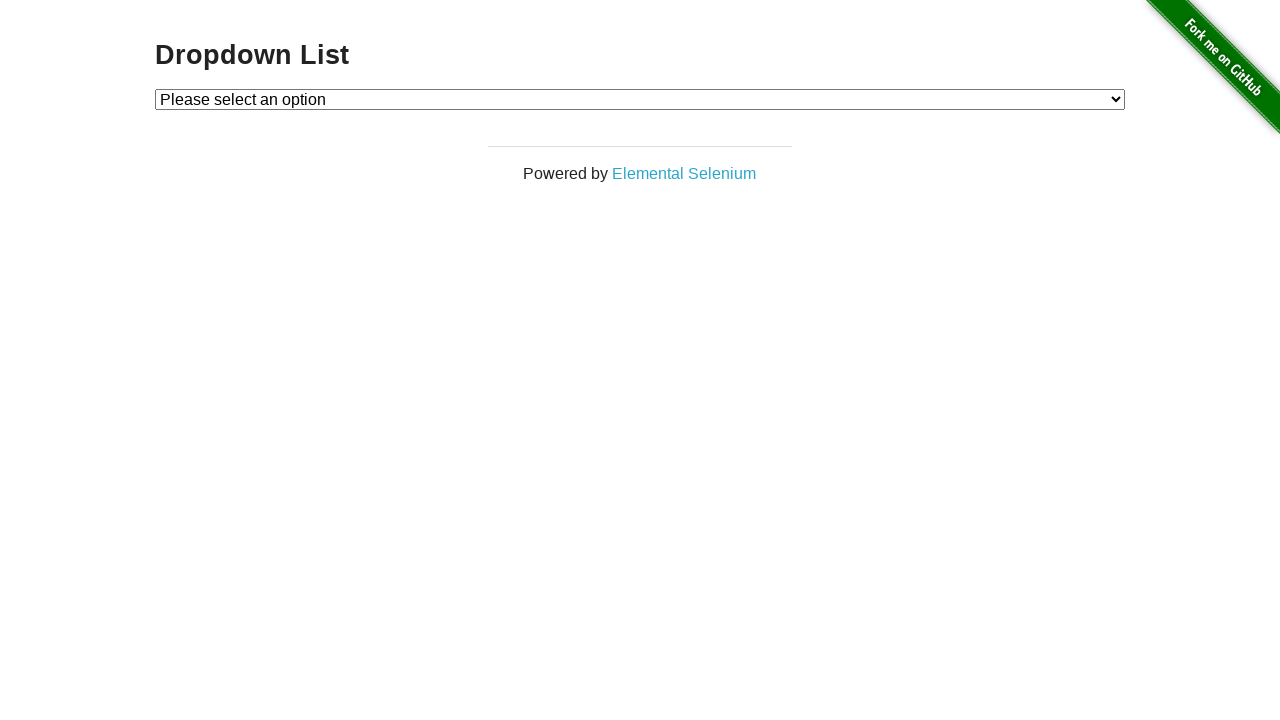

Selected 'Option 1' from dropdown on #dropdown
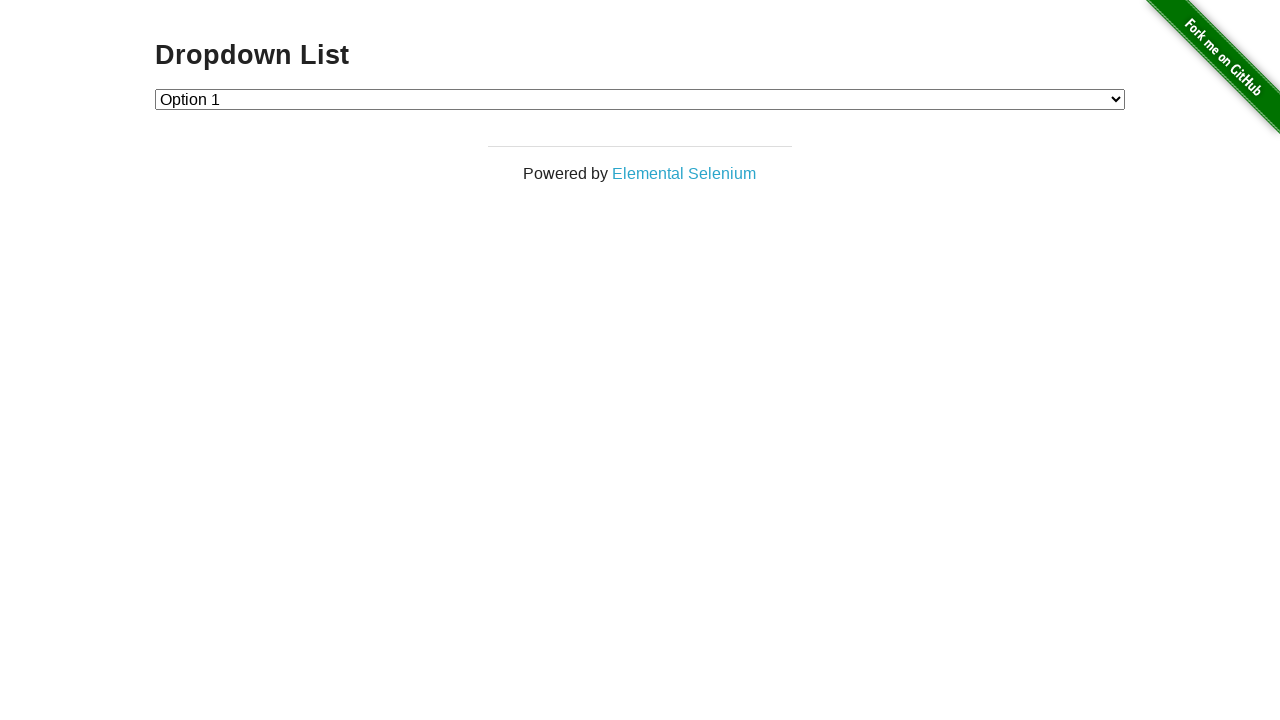

Retrieved selected value from dropdown
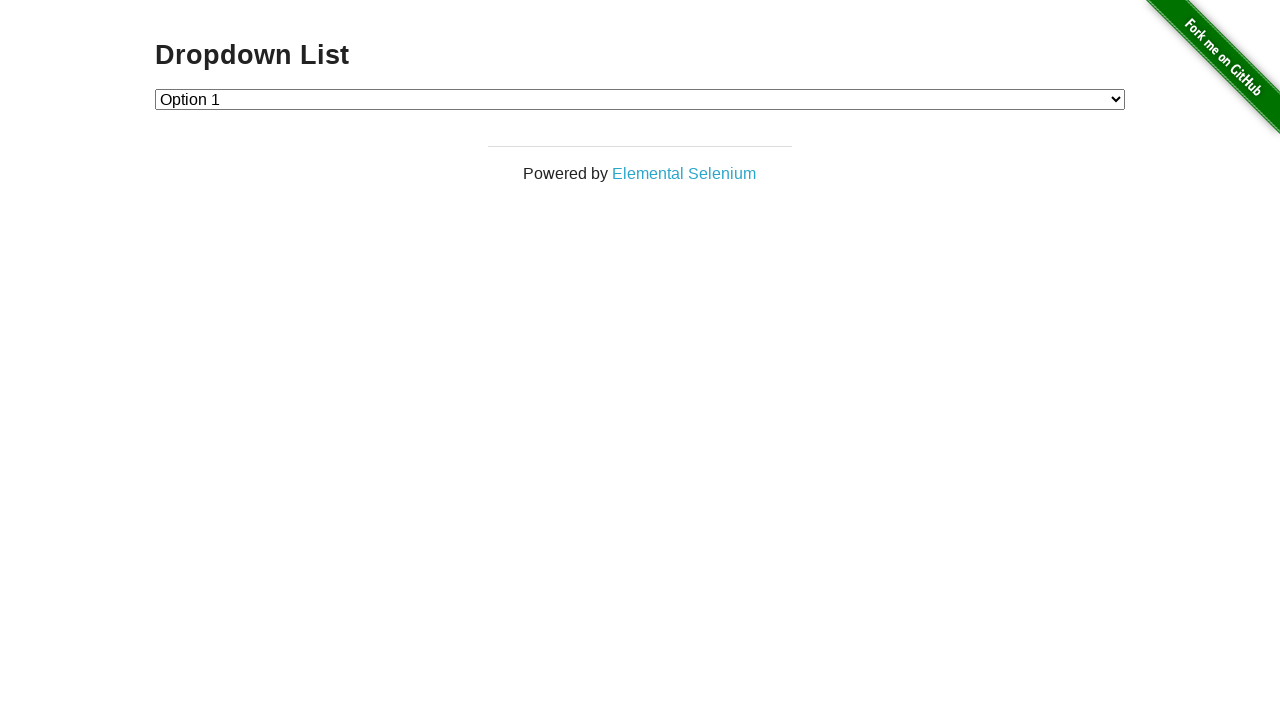

Verified dropdown selection is correct (value='1')
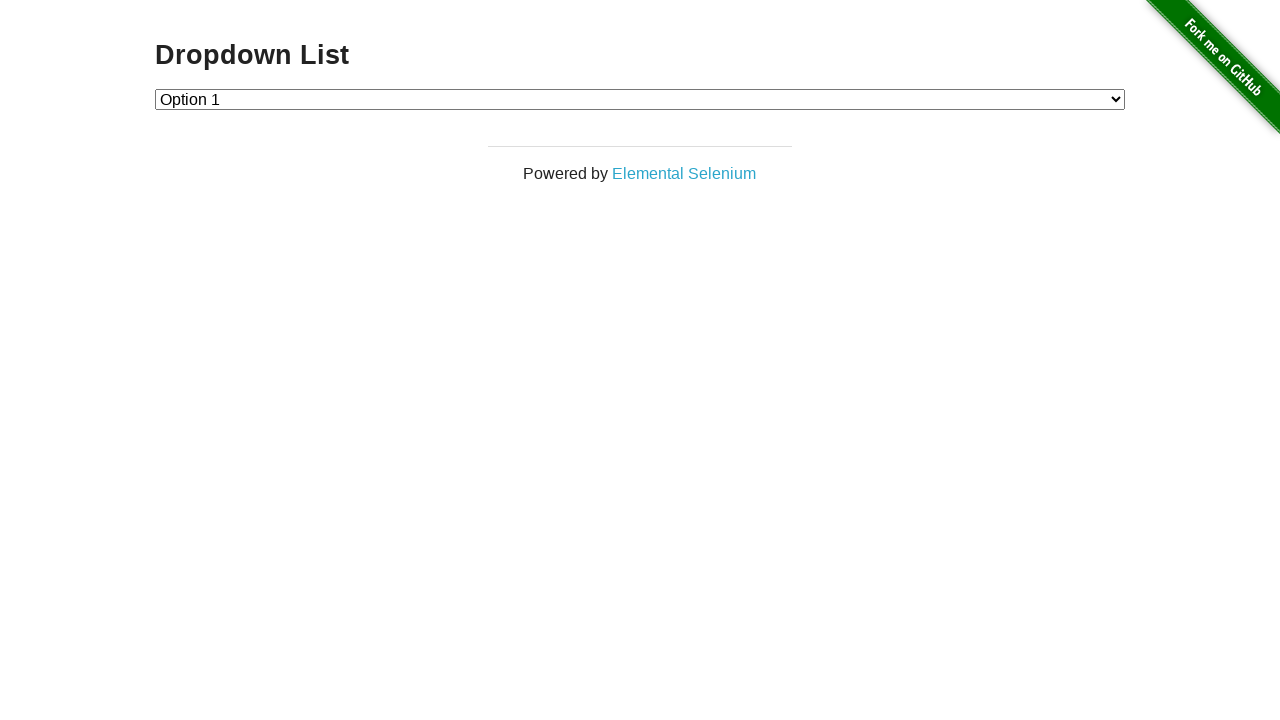

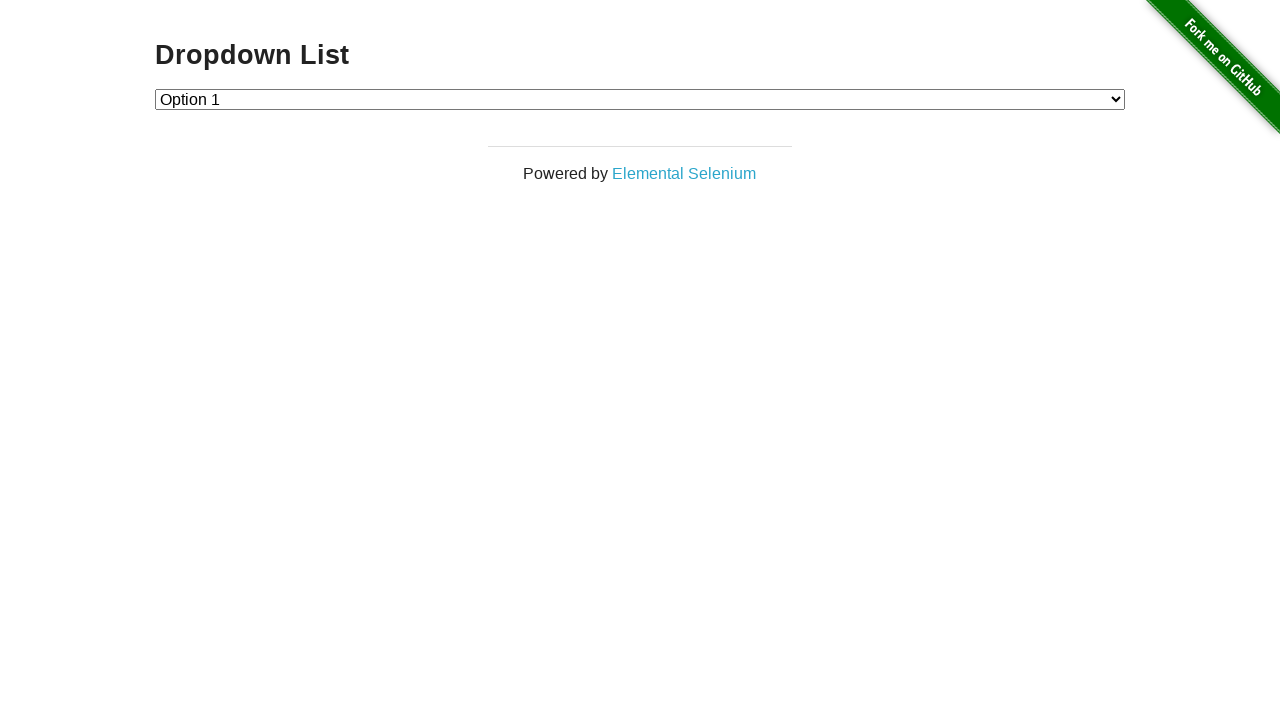